Navigates to LeetCode homepage and verifies the URL contains "leetcode"

Starting URL: https://leetcode.com/

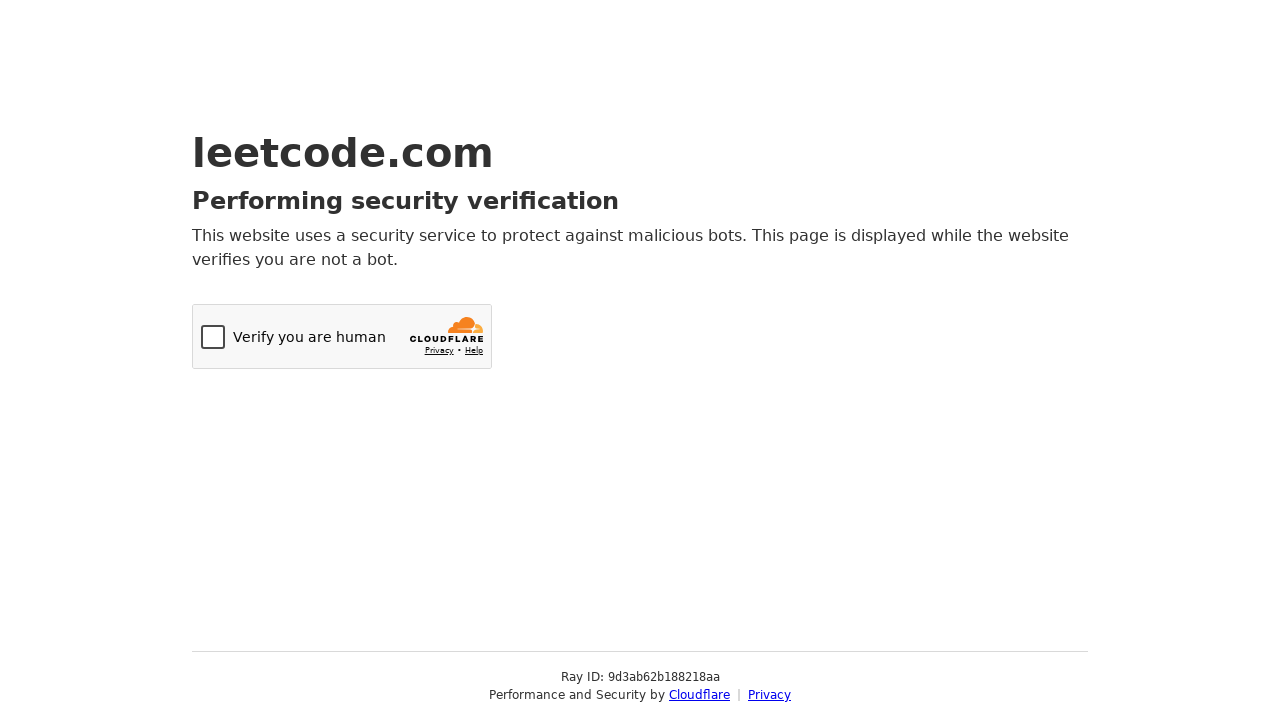

Navigated to LeetCode homepage
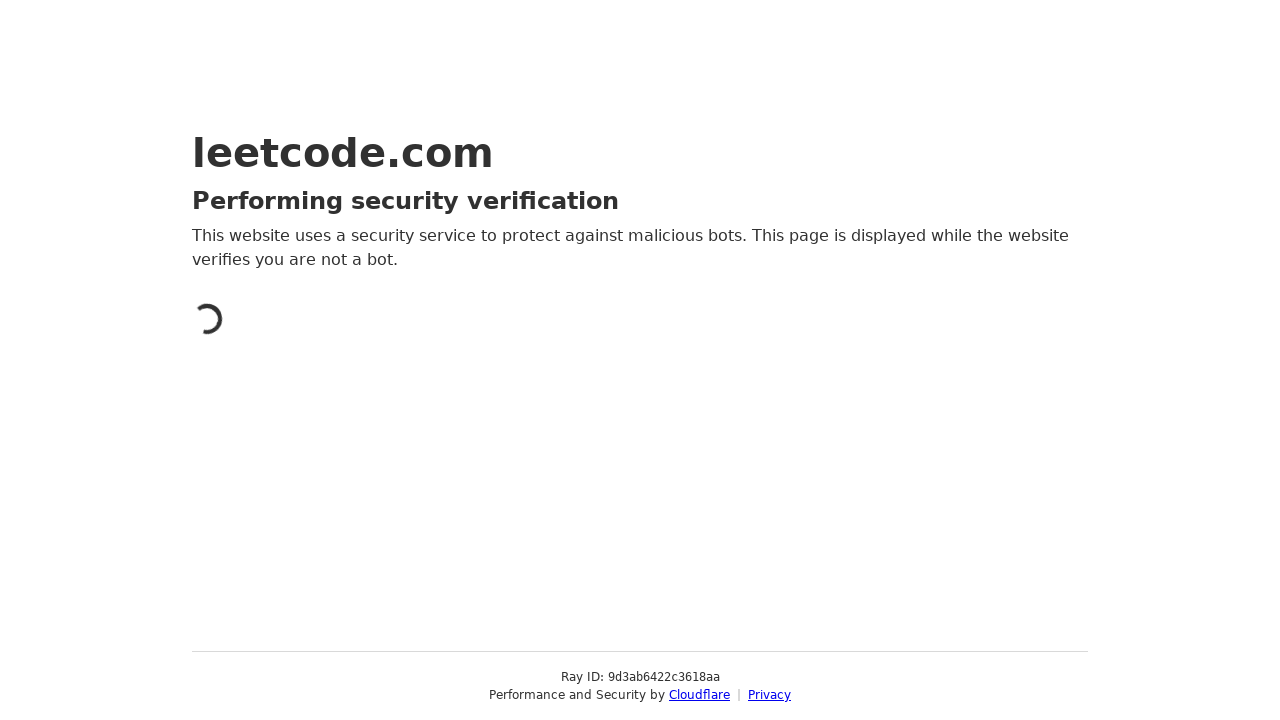

Retrieved current URL
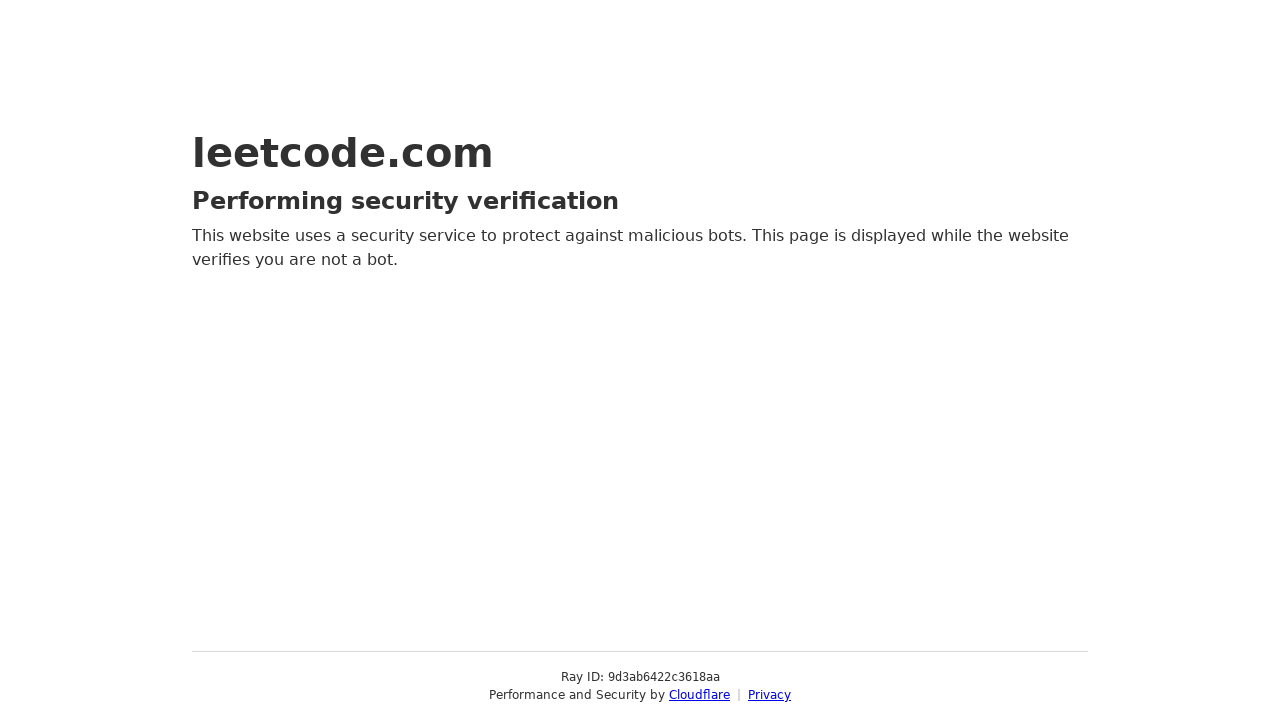

Verified URL contains 'leetcode' - assertion passed
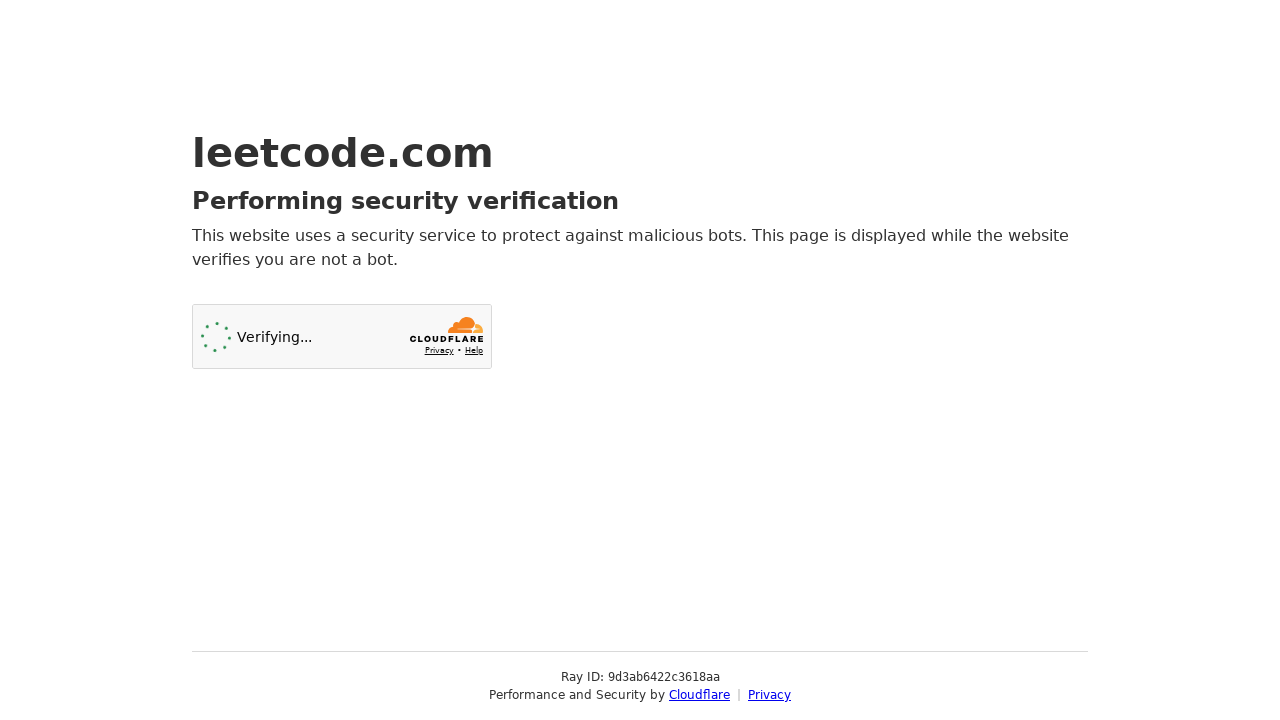

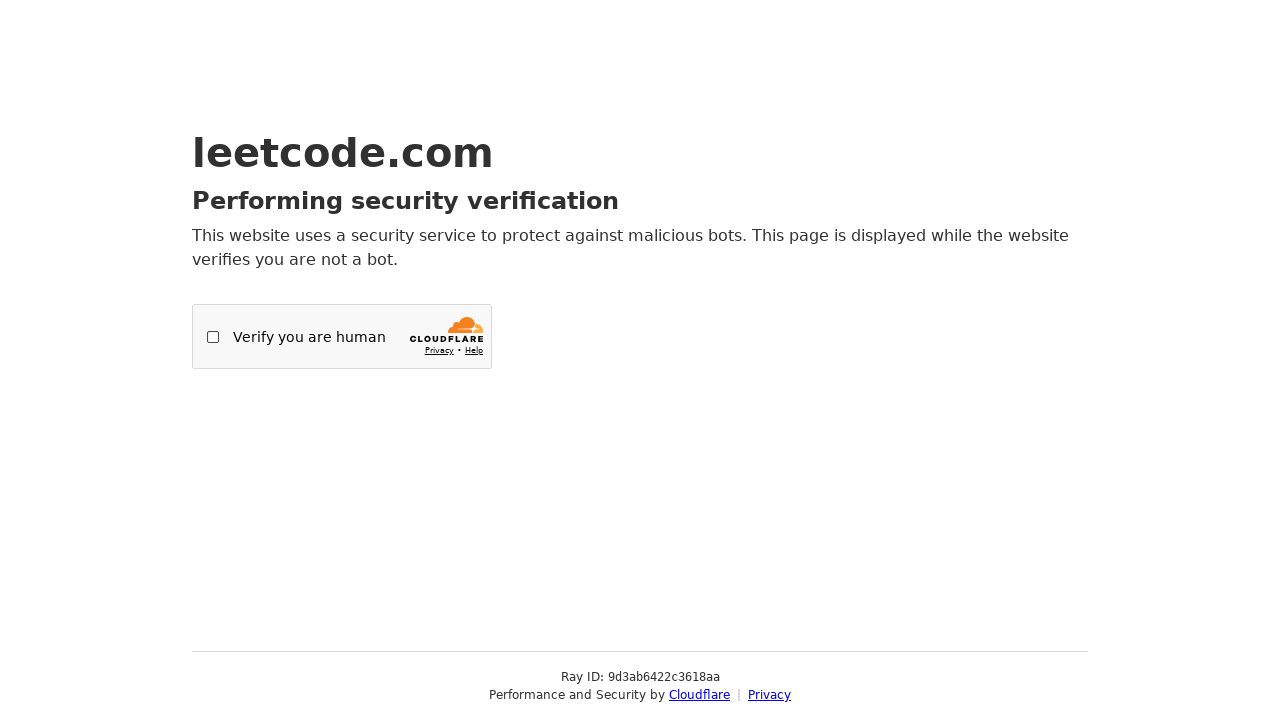